Opens the Gmail homepage and waits for the page to load. This is a minimal test that simply verifies the page can be accessed.

Starting URL: https://www.gmail.com

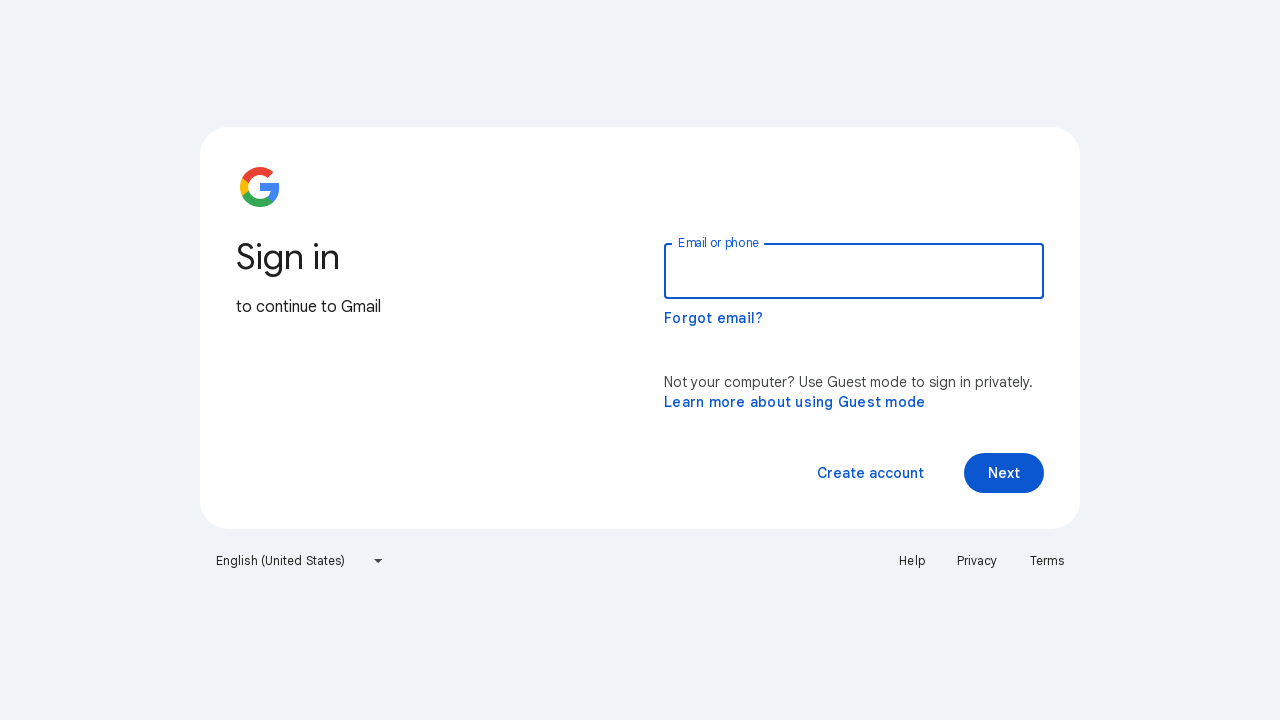

Navigated to Gmail homepage
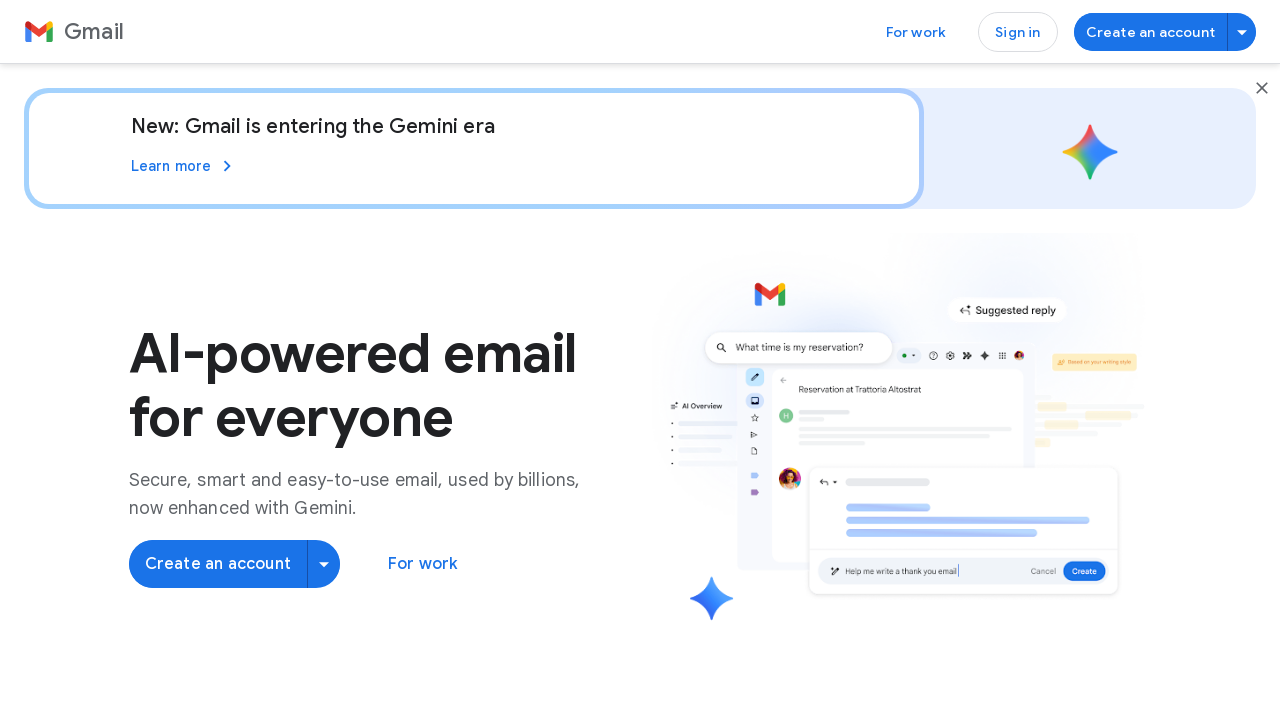

Gmail homepage loaded successfully
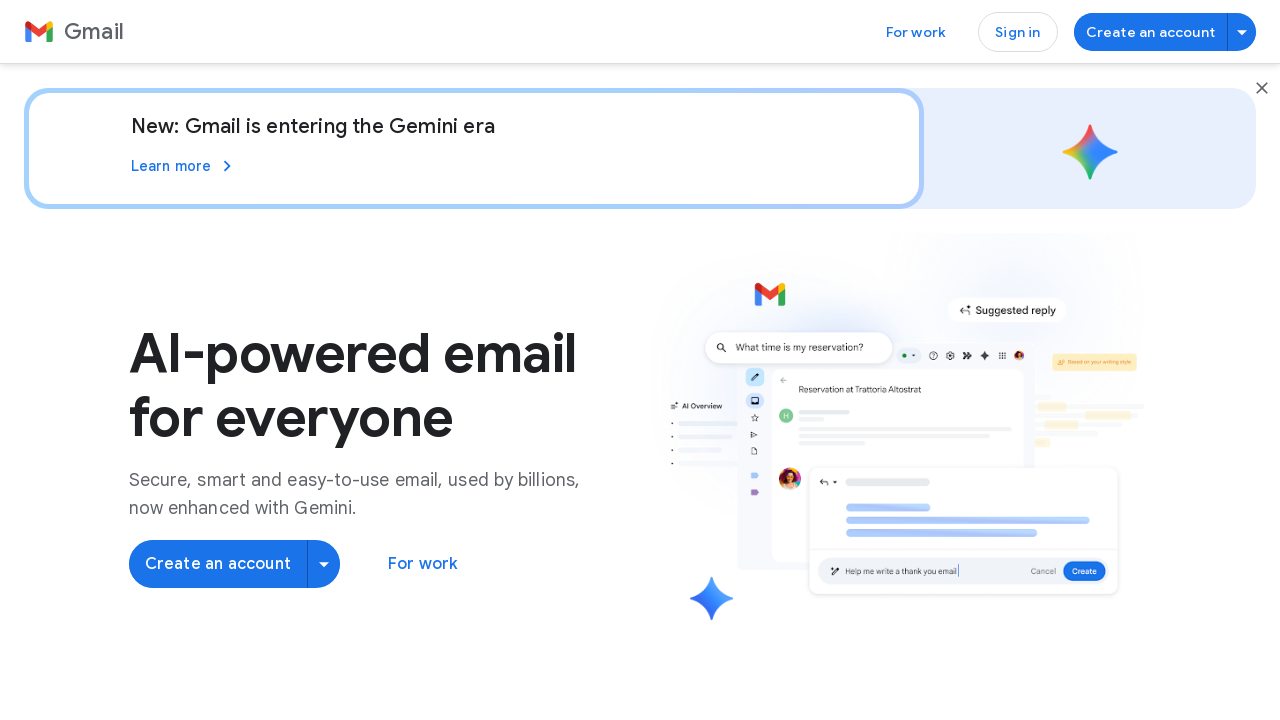

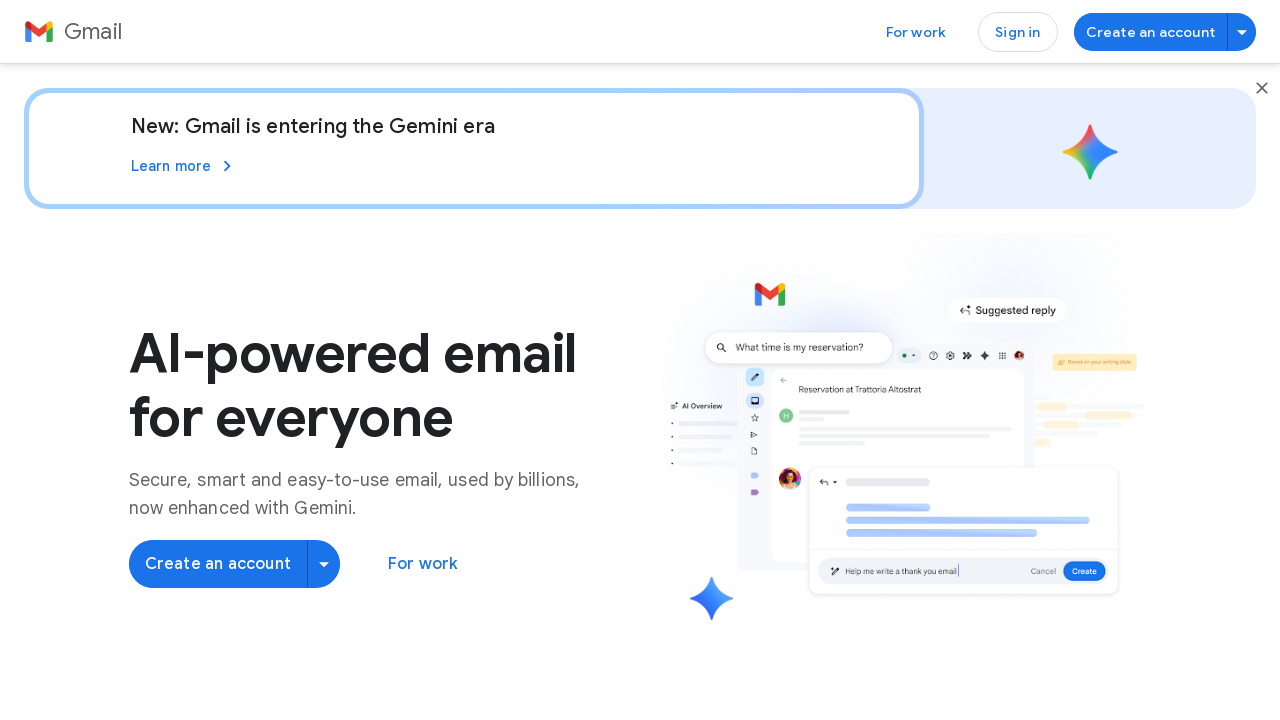